Navigates to a jobs listing page, clicks on a navigation link in the main navigation, and verifies that the page title is correct.

Starting URL: https://alchemy.hguy.co/jobs

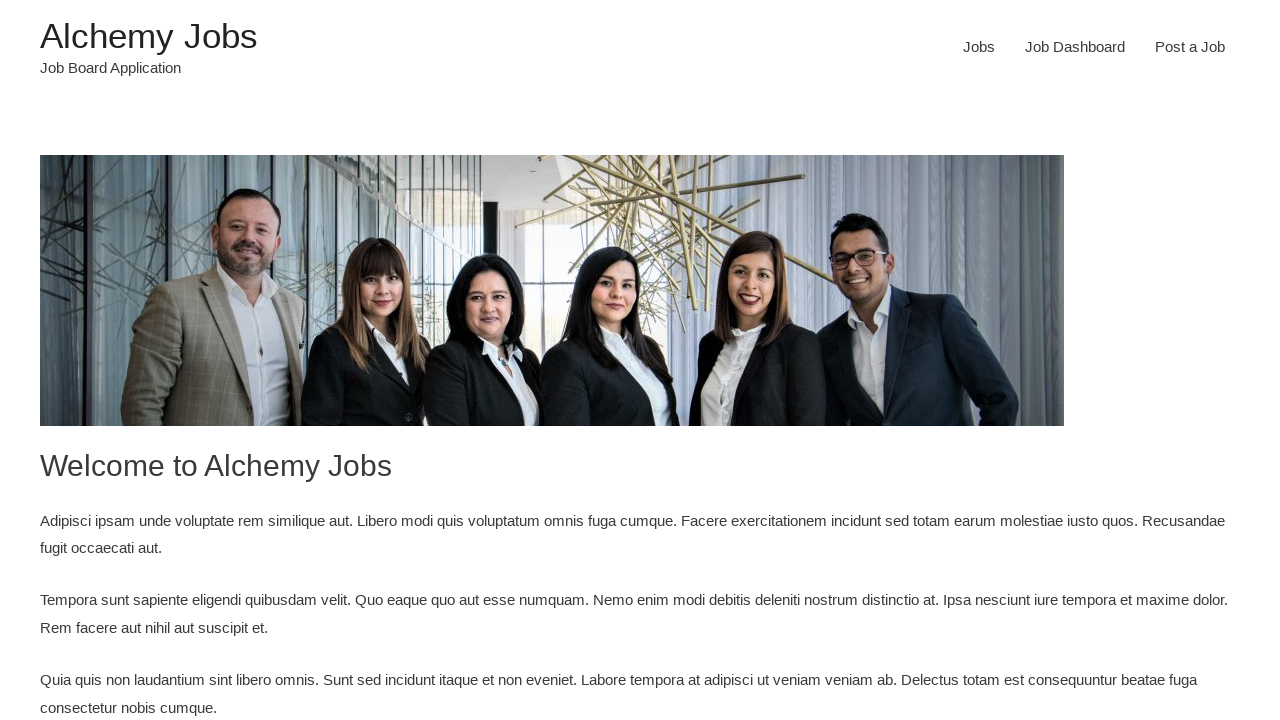

Navigated to jobs listing page at https://alchemy.hguy.co/jobs
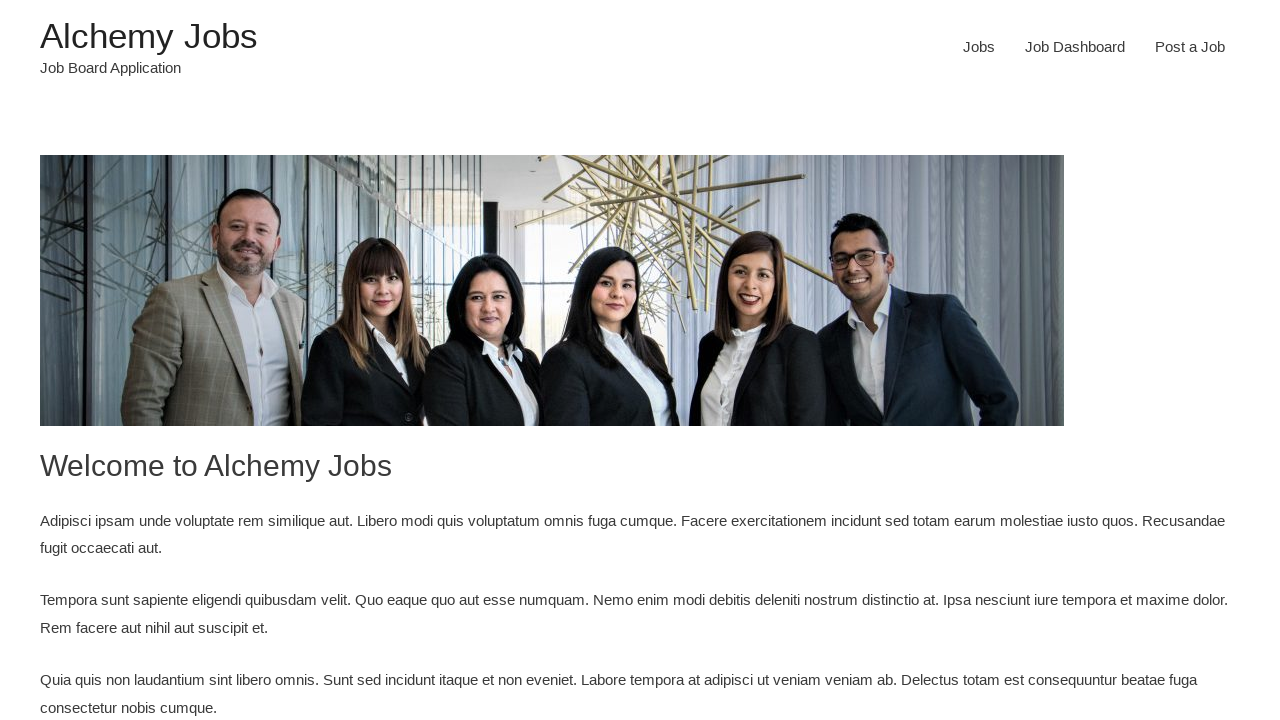

Clicked navigation link in main navigation area at (979, 47) on div.main-navigation a
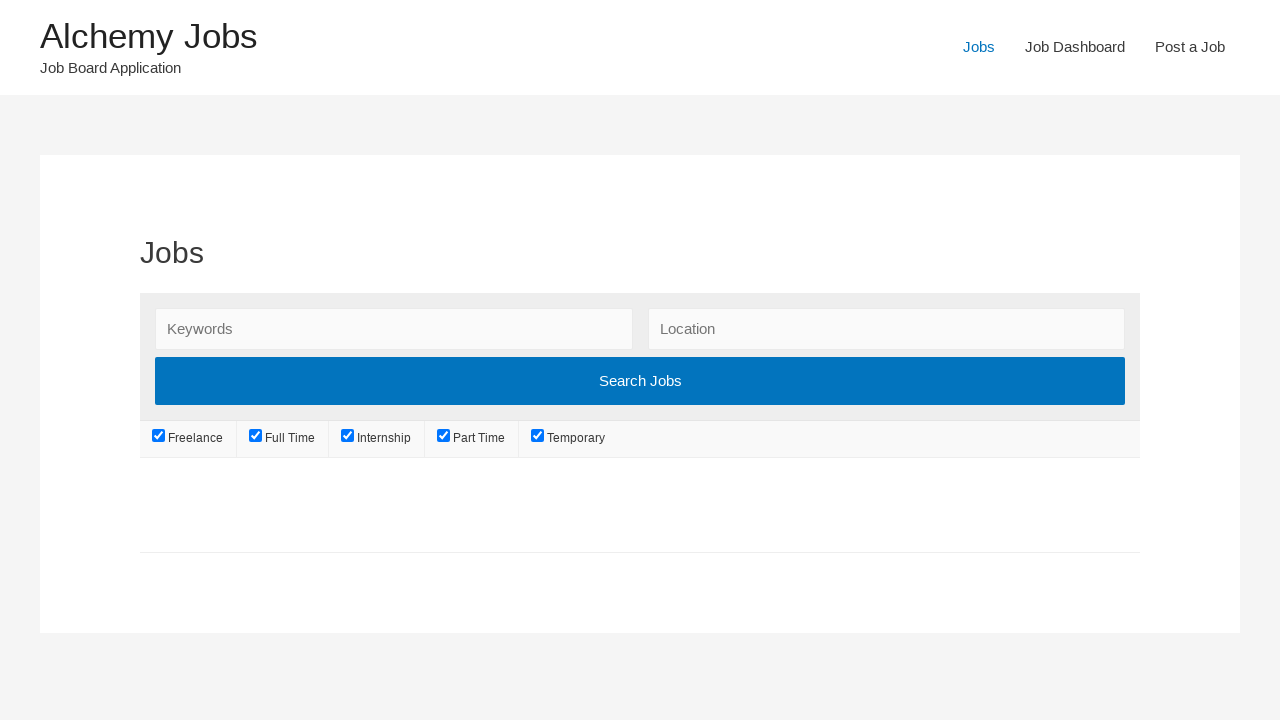

Page loaded and DOM content ready
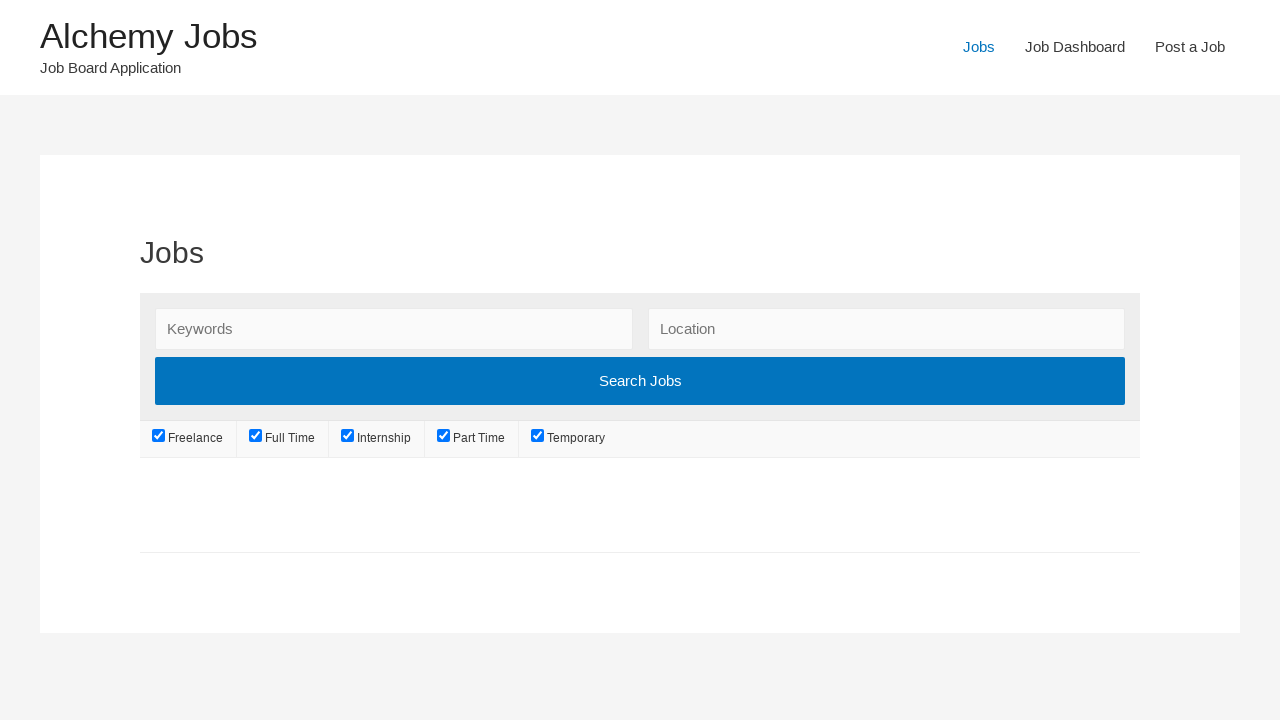

Verified page title is 'Jobs – Alchemy Jobs'
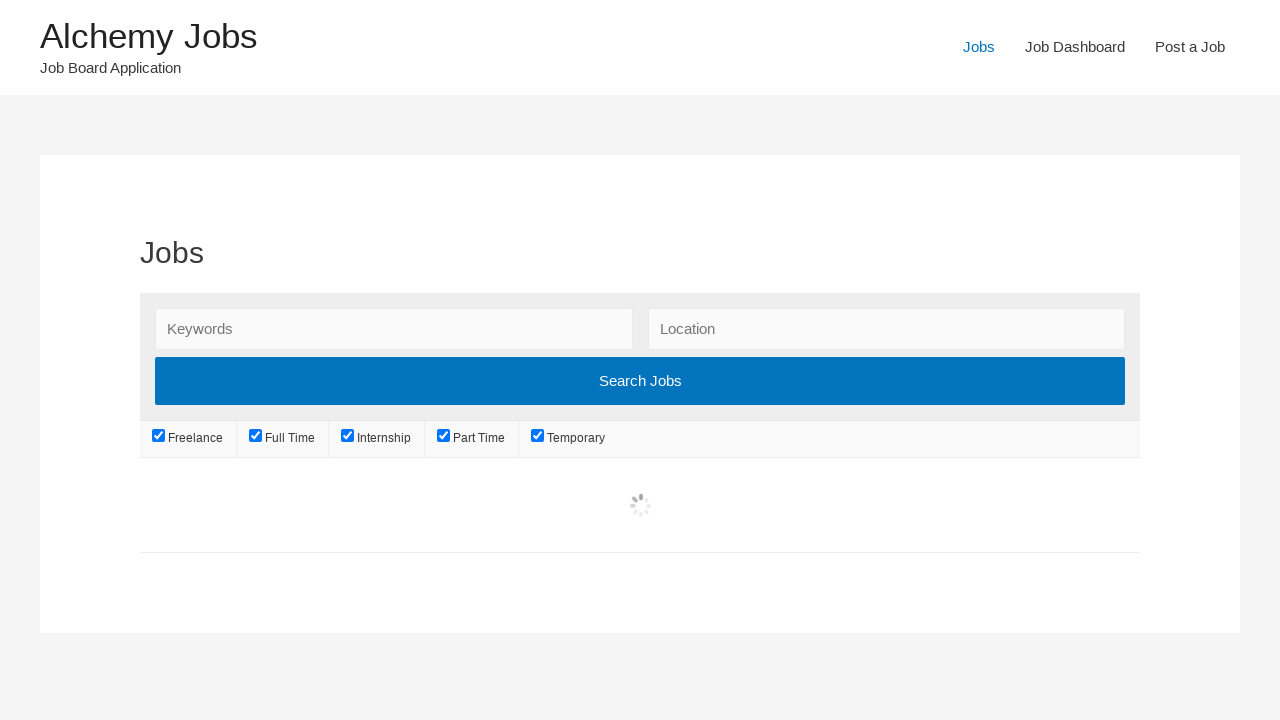

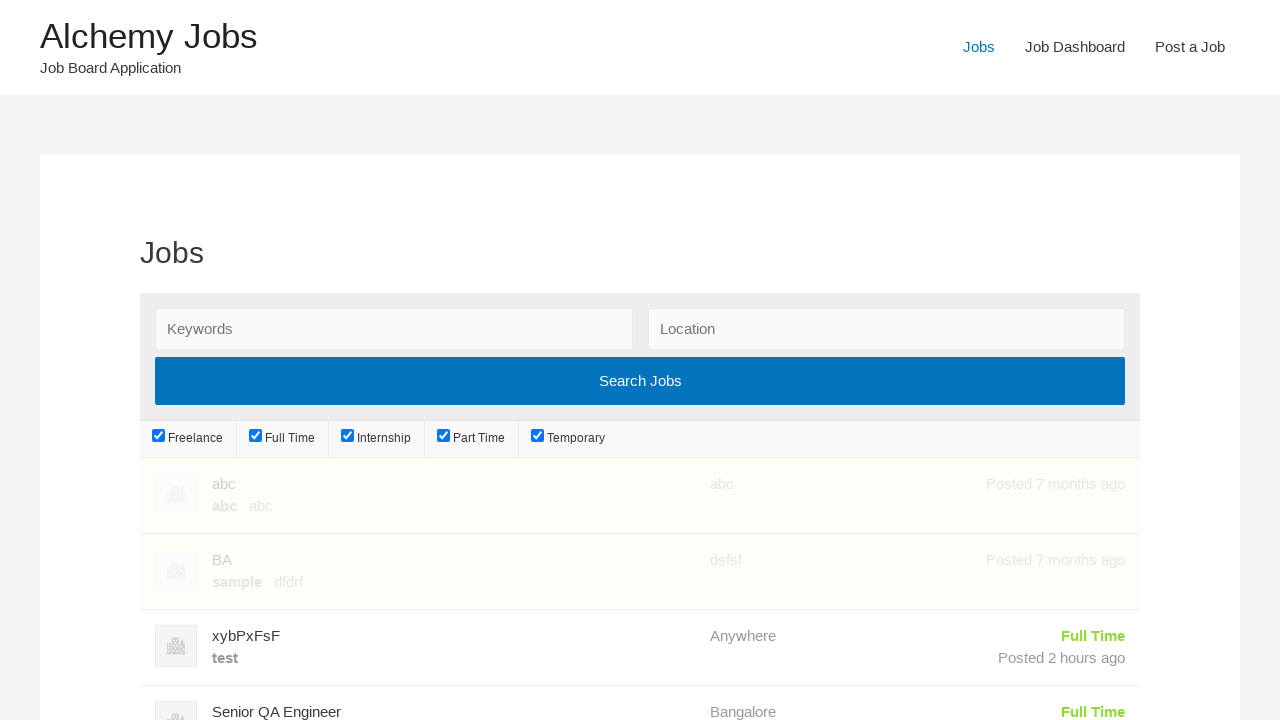